Tests that the todo counter displays the current number of items correctly as items are added.

Starting URL: https://demo.playwright.dev/todomvc

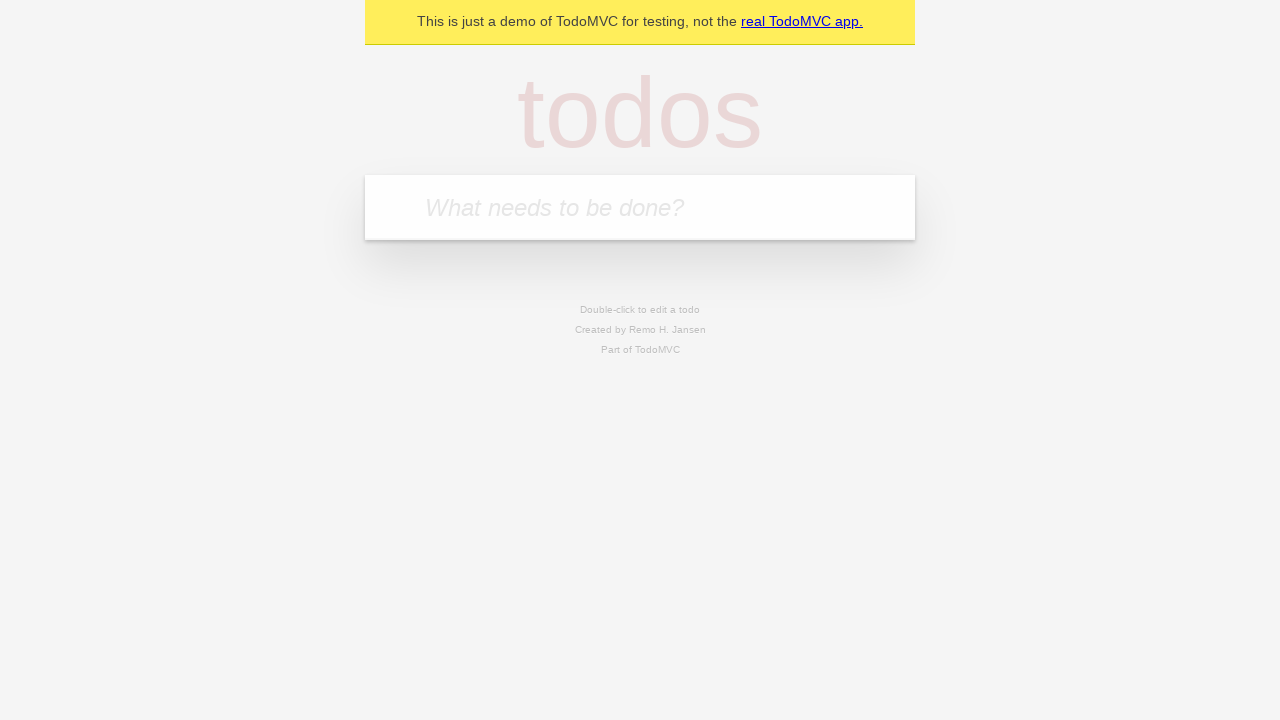

Filled todo input with 'buy some cheese' on internal:attr=[placeholder="What needs to be done?"i]
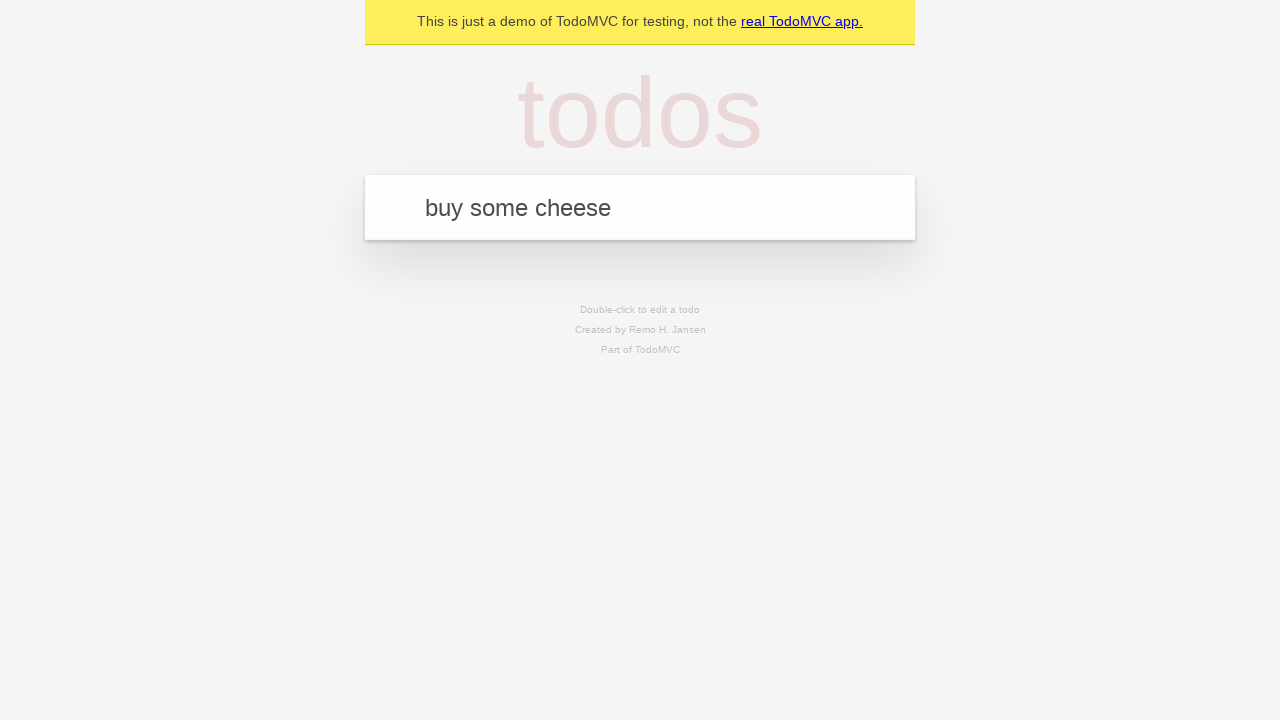

Pressed Enter to add first todo item on internal:attr=[placeholder="What needs to be done?"i]
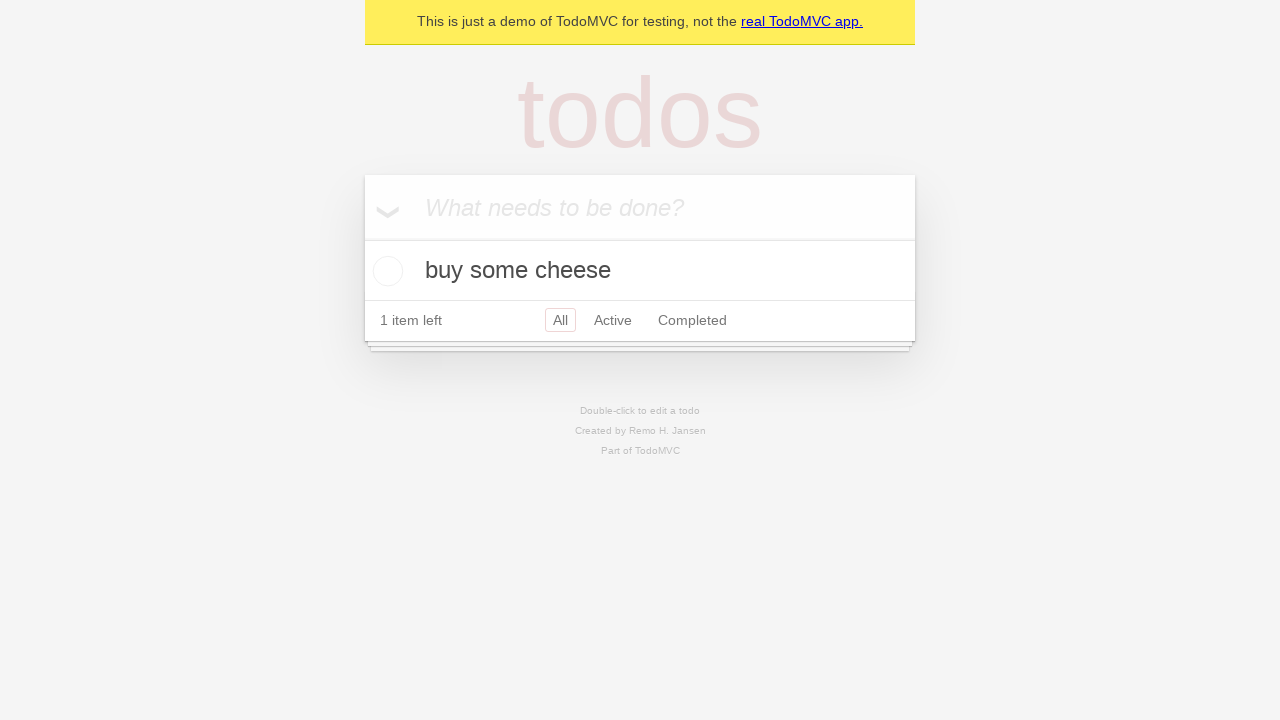

Todo counter element loaded after adding first item
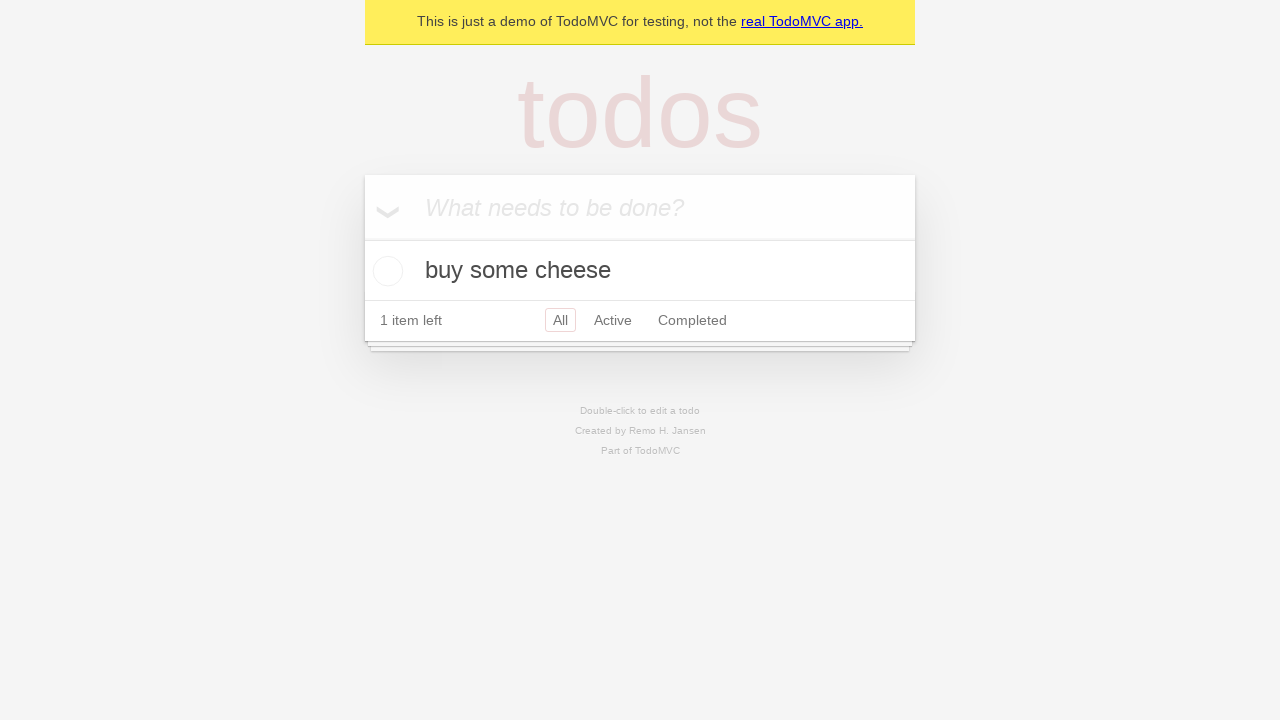

Filled todo input with 'feed the cat' on internal:attr=[placeholder="What needs to be done?"i]
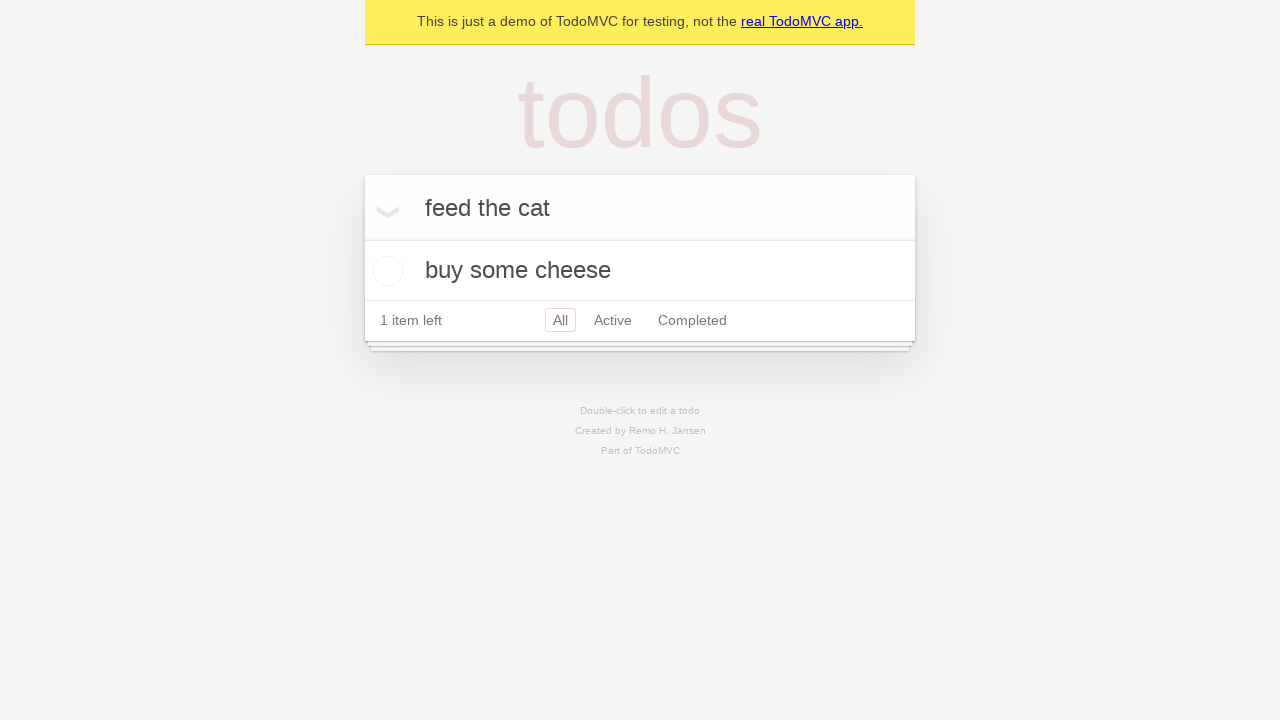

Pressed Enter to add second todo item on internal:attr=[placeholder="What needs to be done?"i]
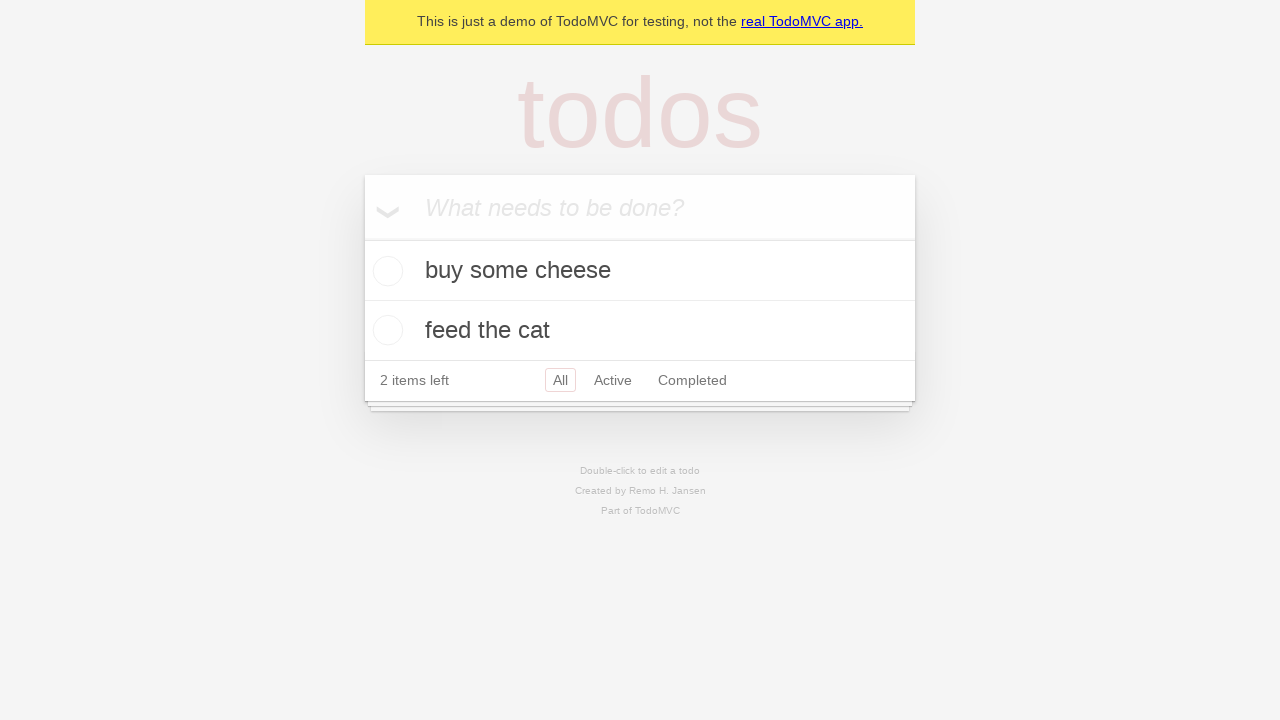

Todo counter element updated after adding second item
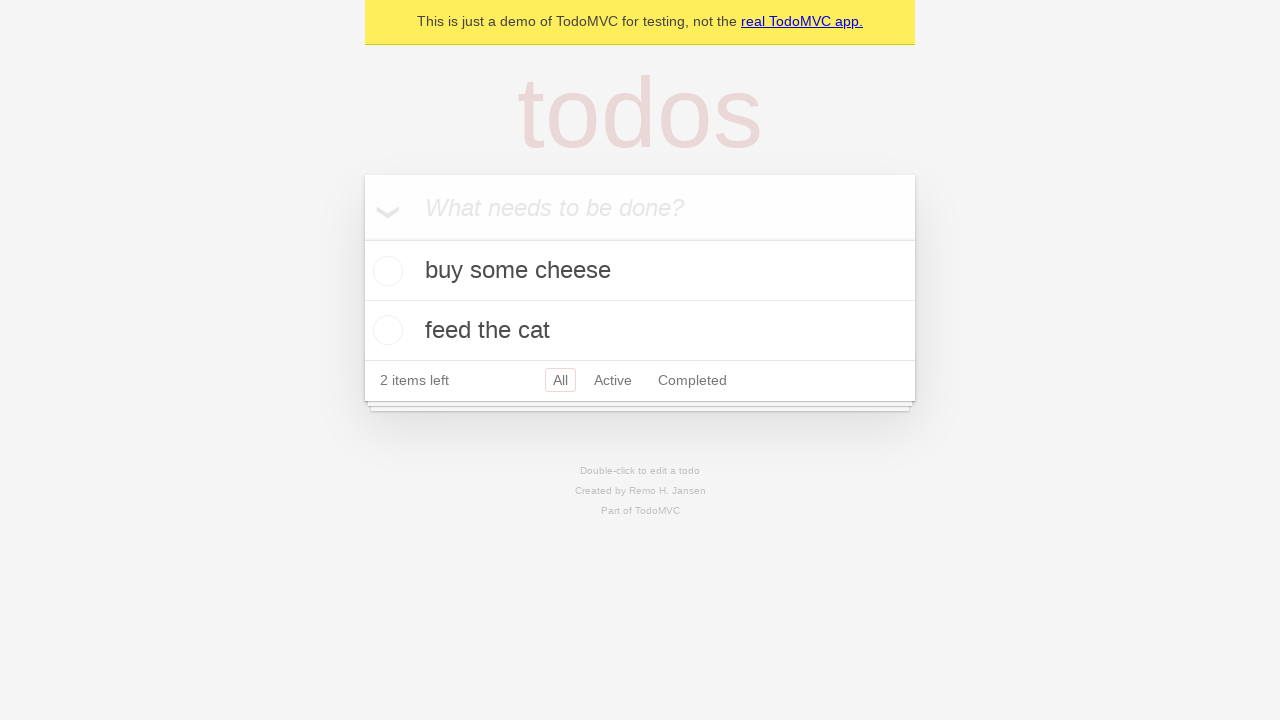

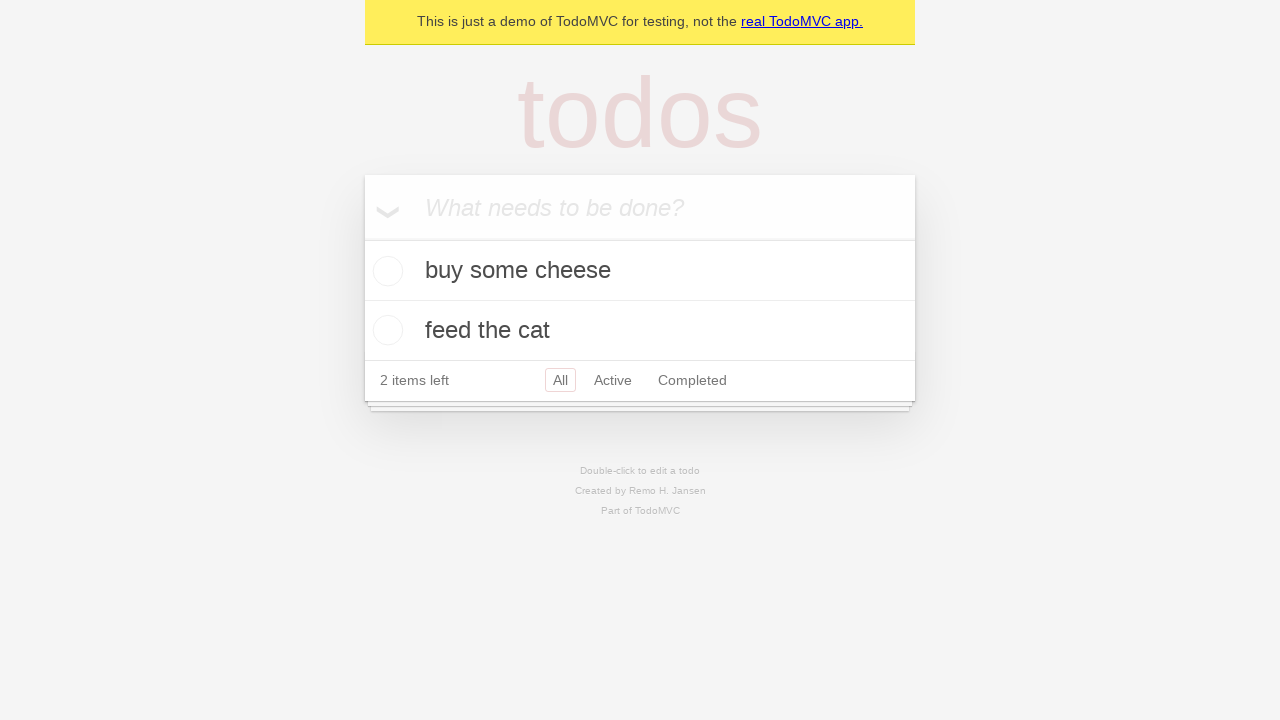